Tests the hide/show functionality of a text box by clicking Hide and Show buttons and verifying the text box visibility state changes accordingly.

Starting URL: https://rahulshettyacademy.com/AutomationPractice/

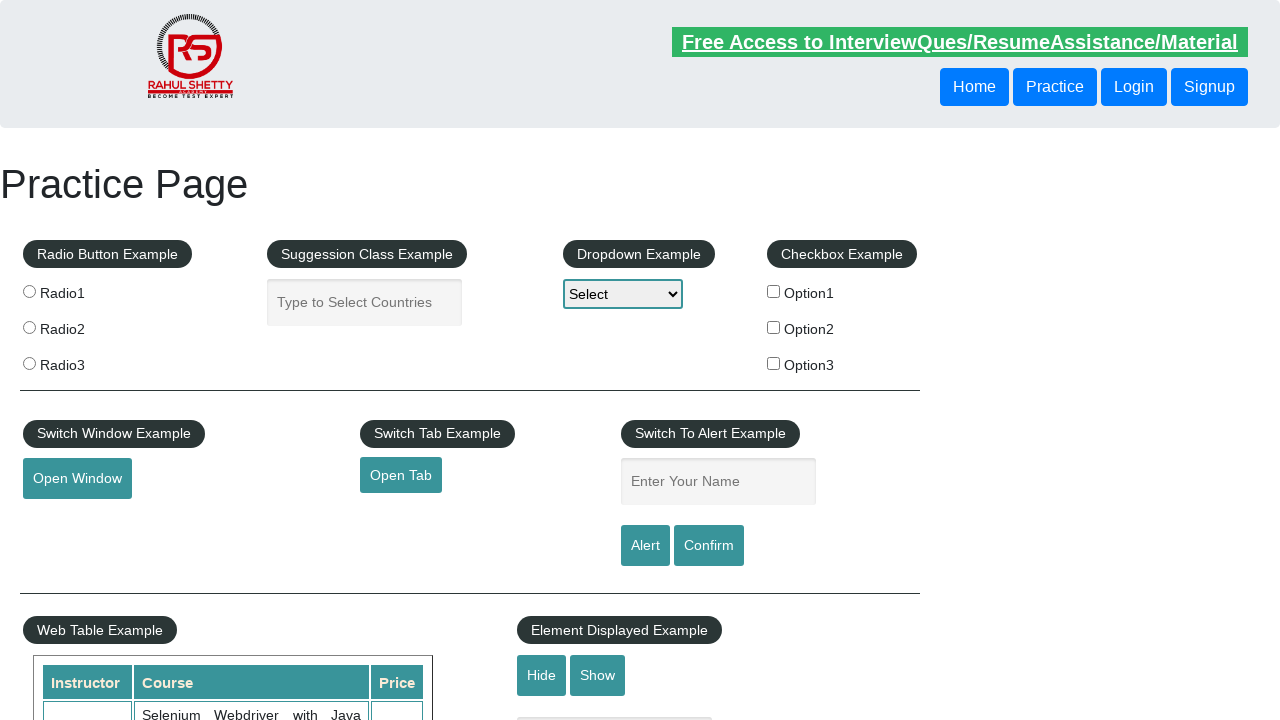

Navigated to AutomationPractice page
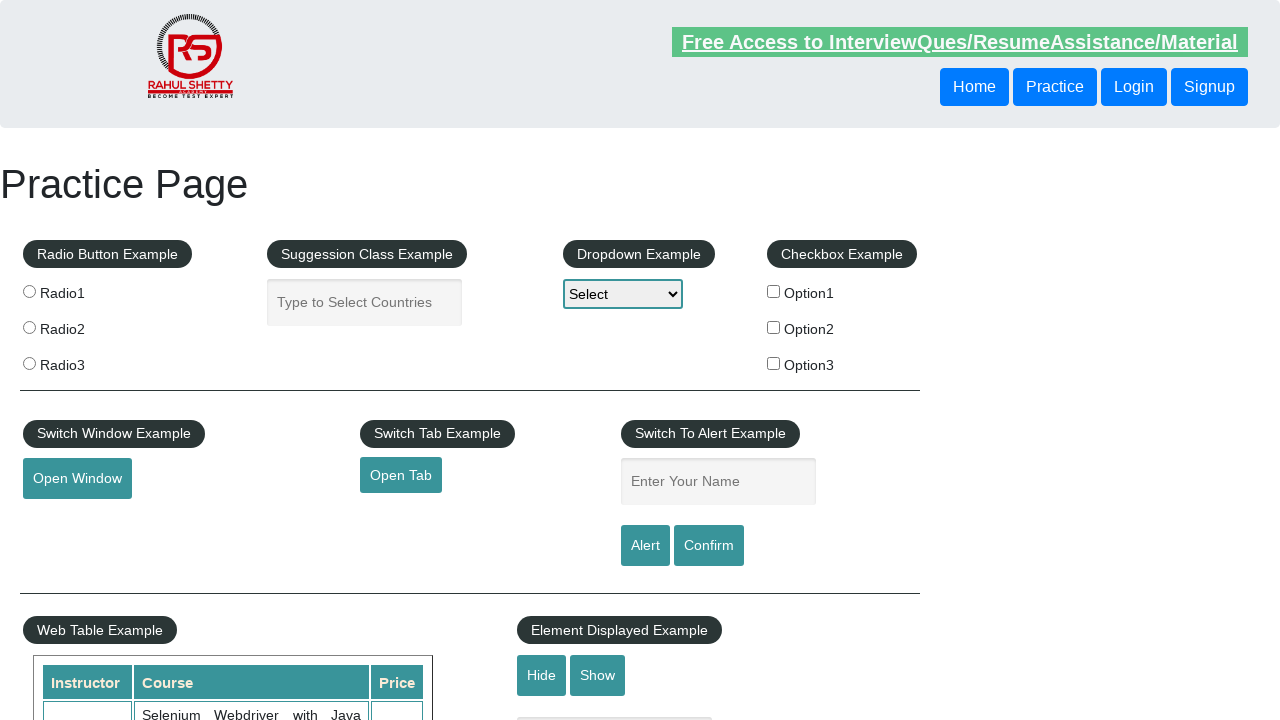

Verified text box is initially visible
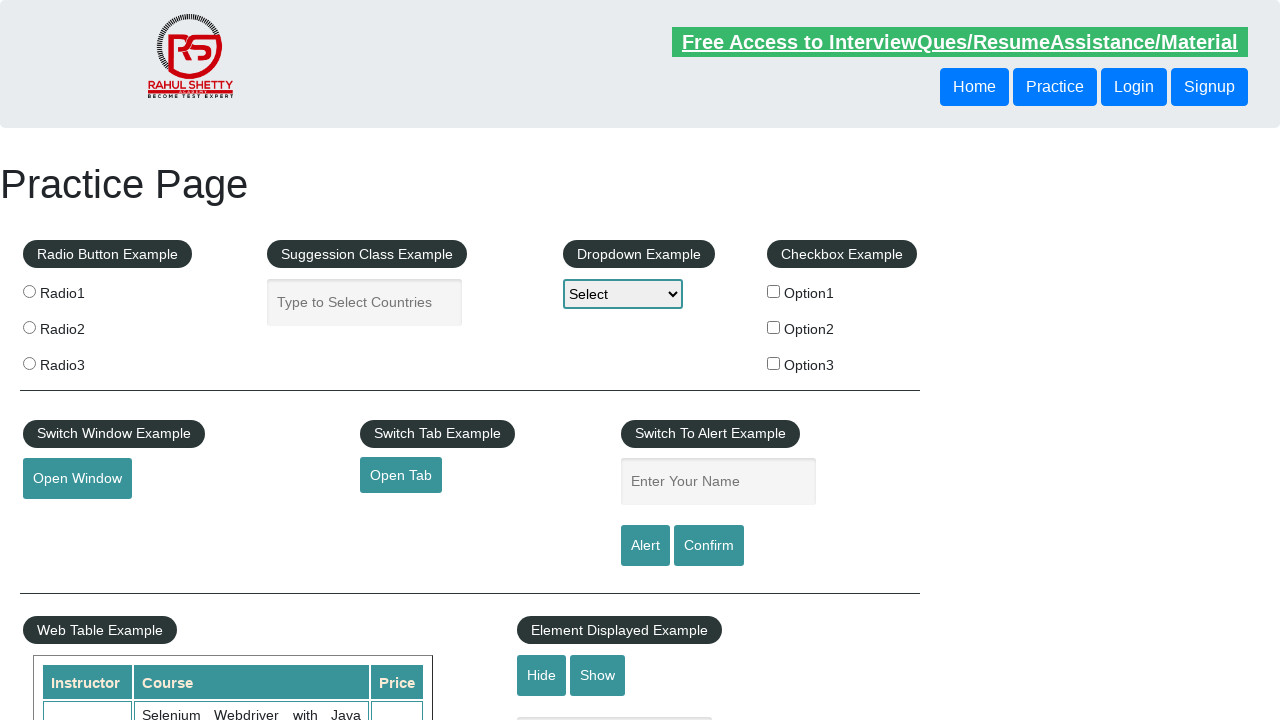

Clicked Hide button at (542, 675) on internal:role=button[name="Hide"i]
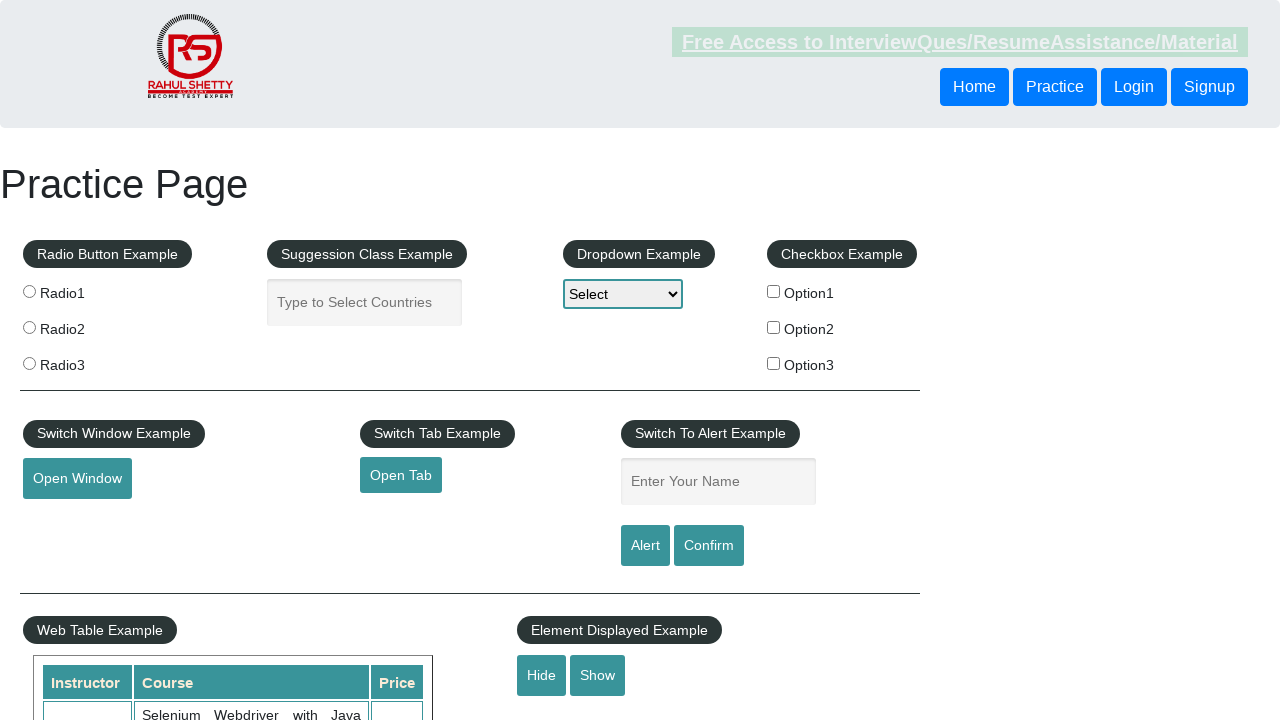

Verified text box is hidden after clicking Hide button
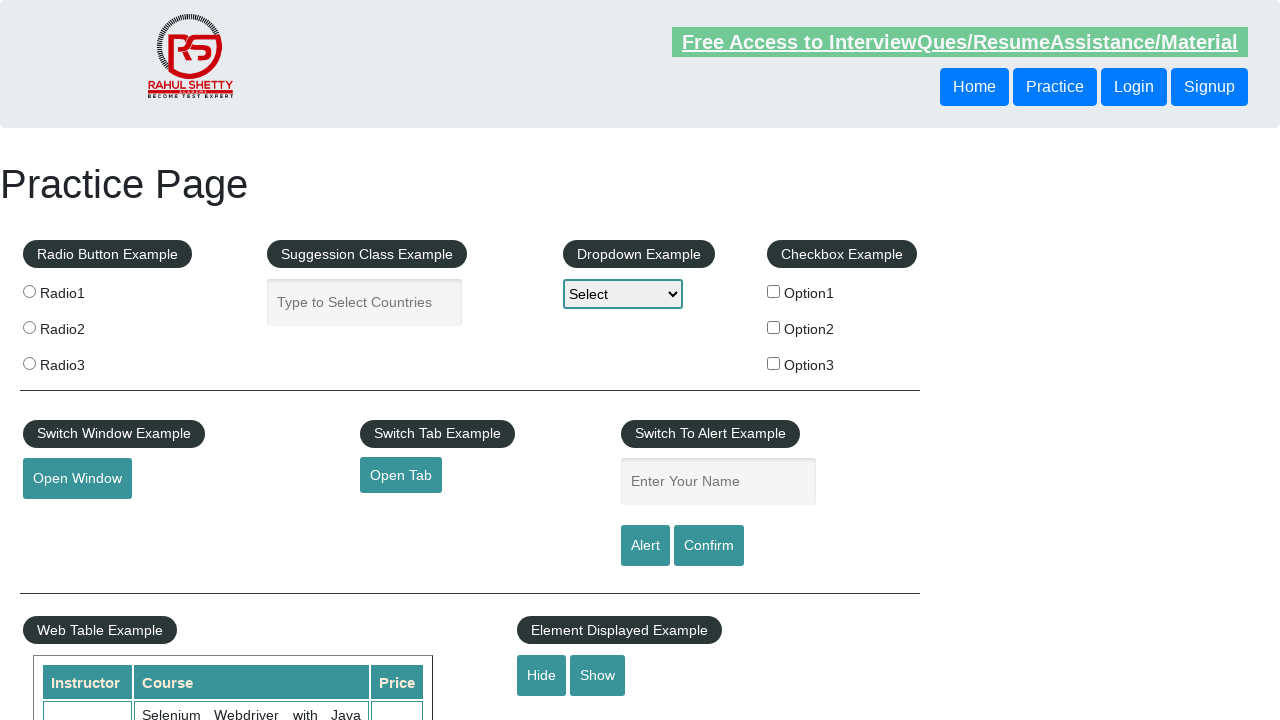

Clicked Show button at (598, 675) on internal:role=button[name="Show"i]
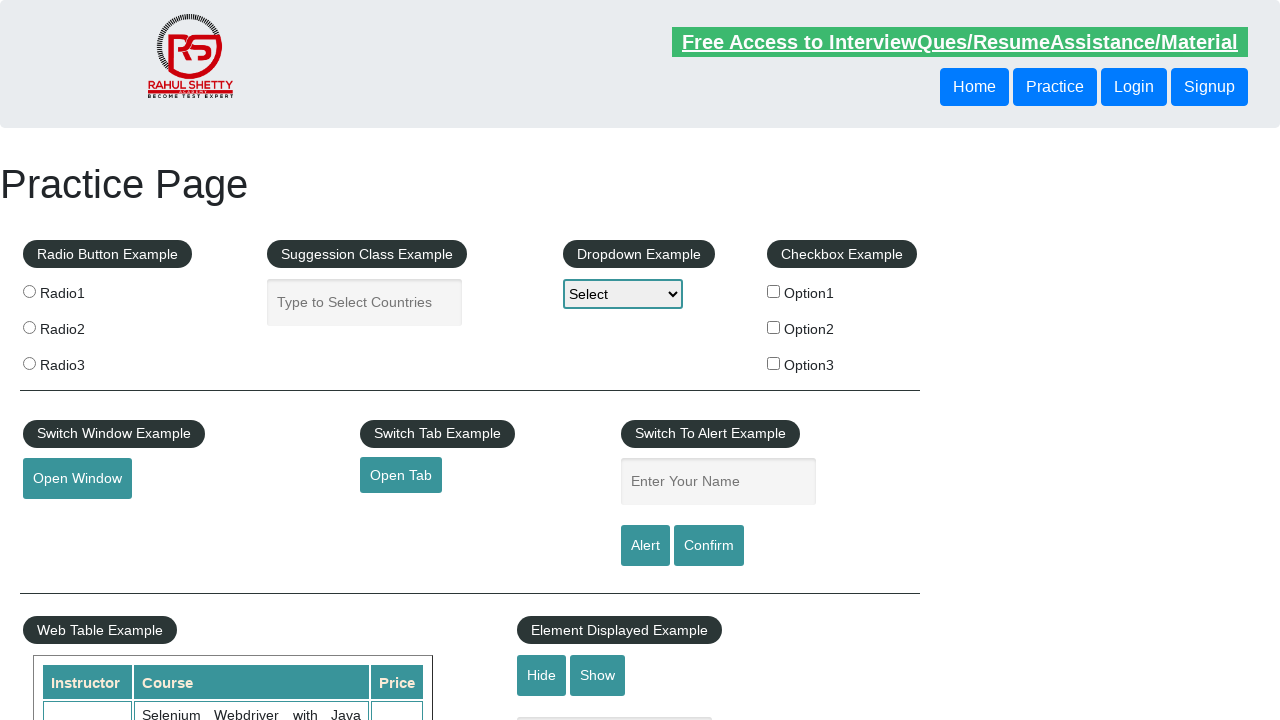

Verified text box is visible again after clicking Show button
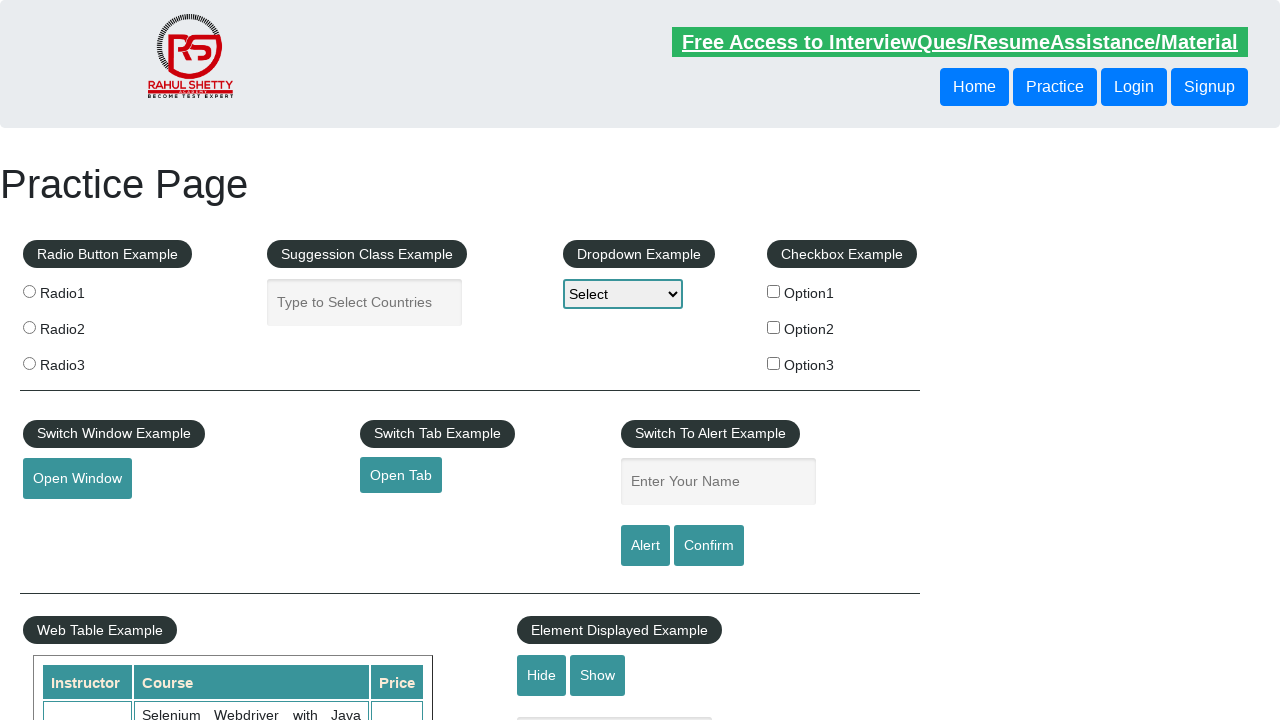

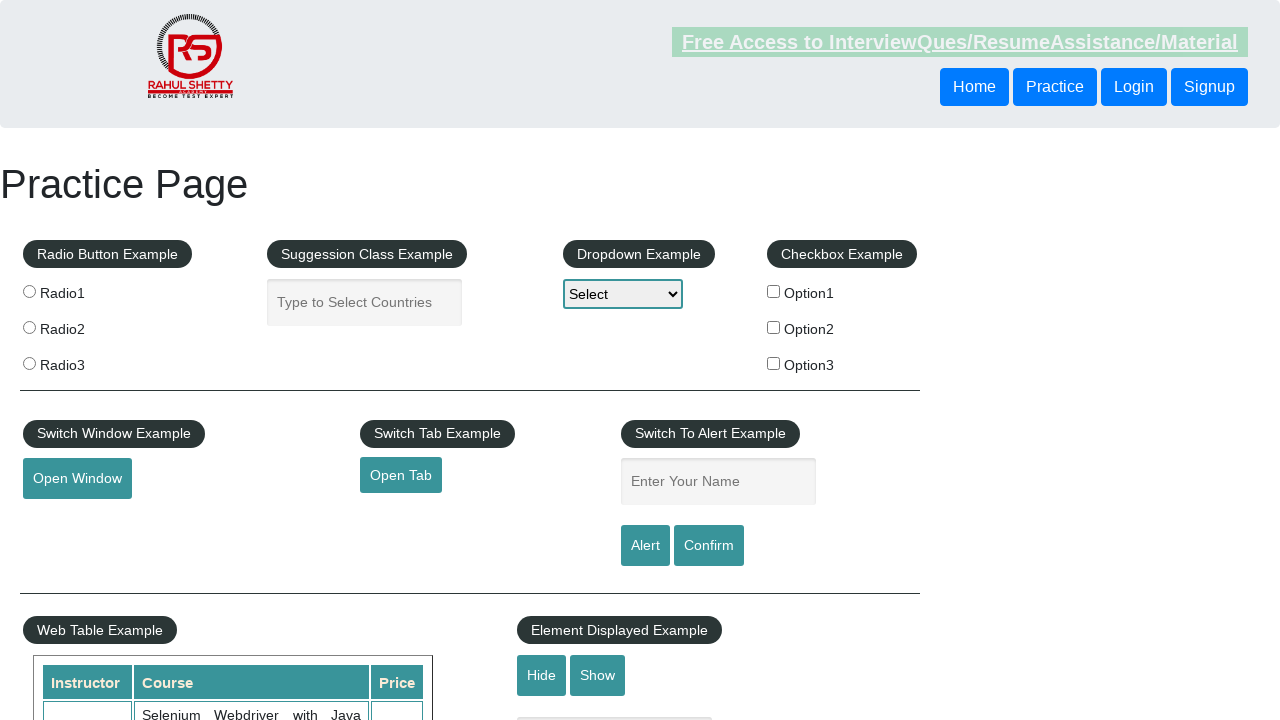